Solves a math challenge by extracting a value from an element attribute, calculating a result, and submitting the form with the answer along with checkbox selections

Starting URL: https://suninjuly.github.io/get_attribute.html

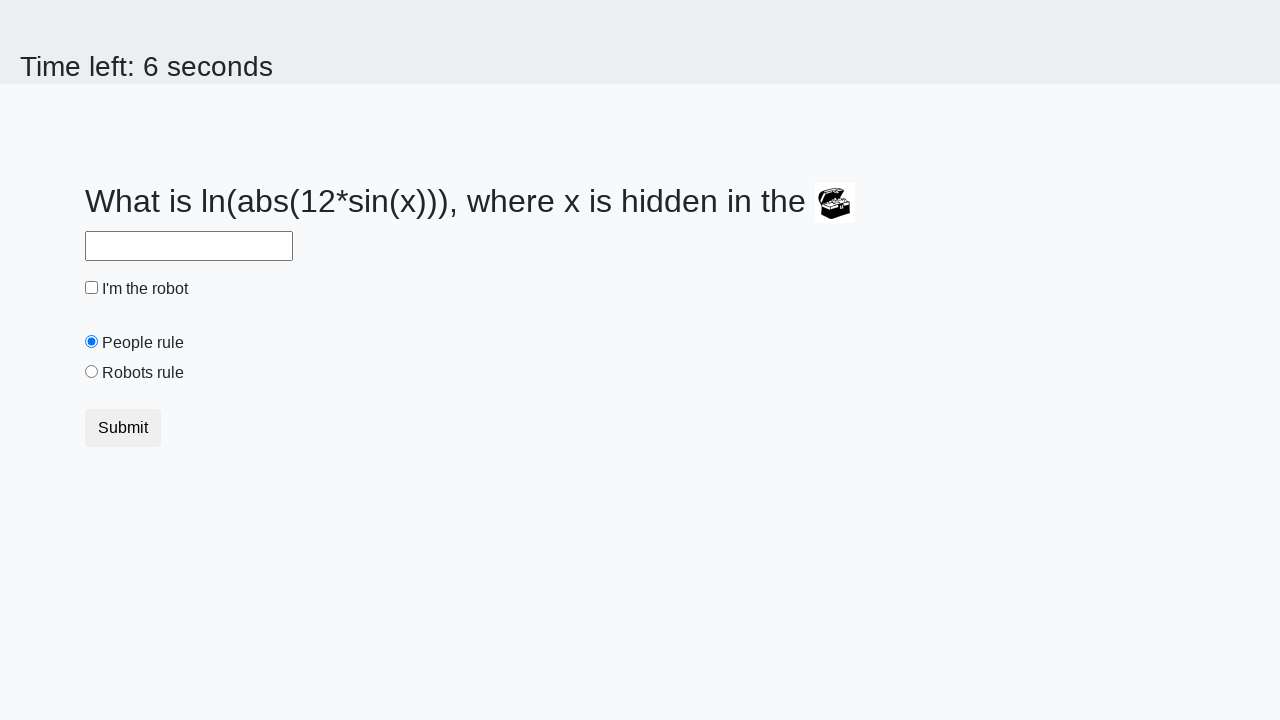

Located treasure element with ID 'treasure'
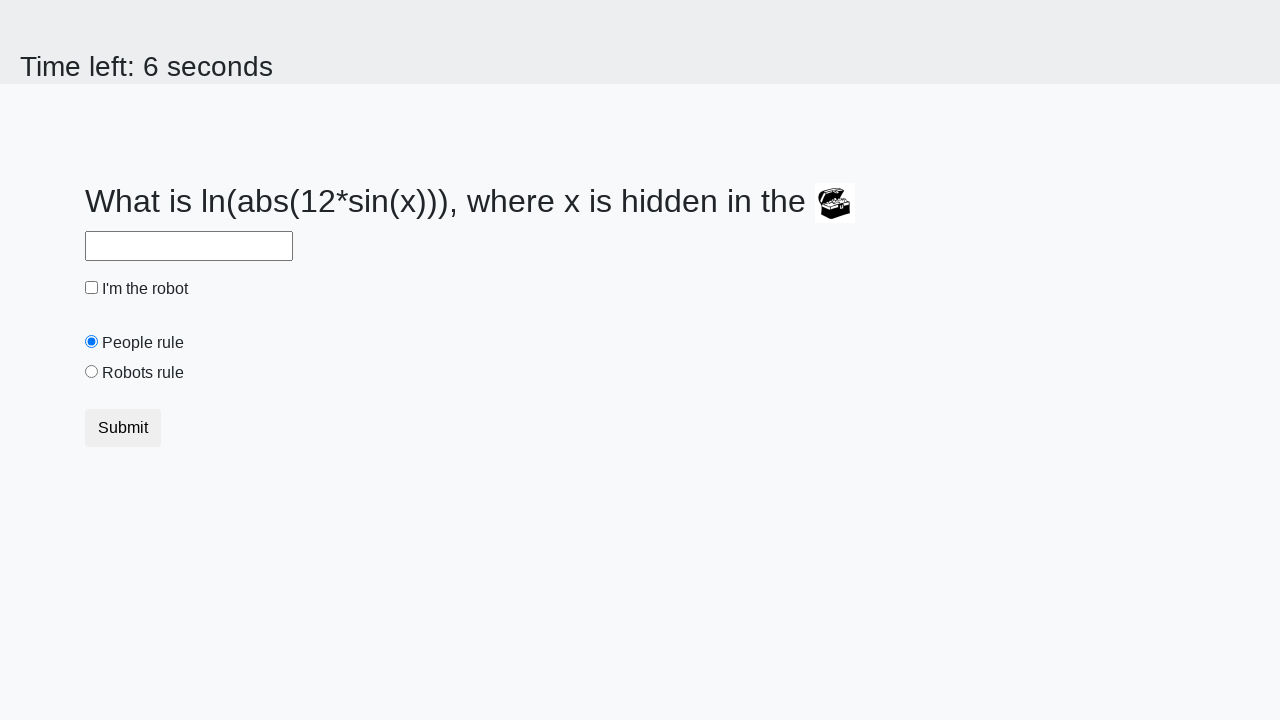

Extracted valuex attribute from treasure element: 564
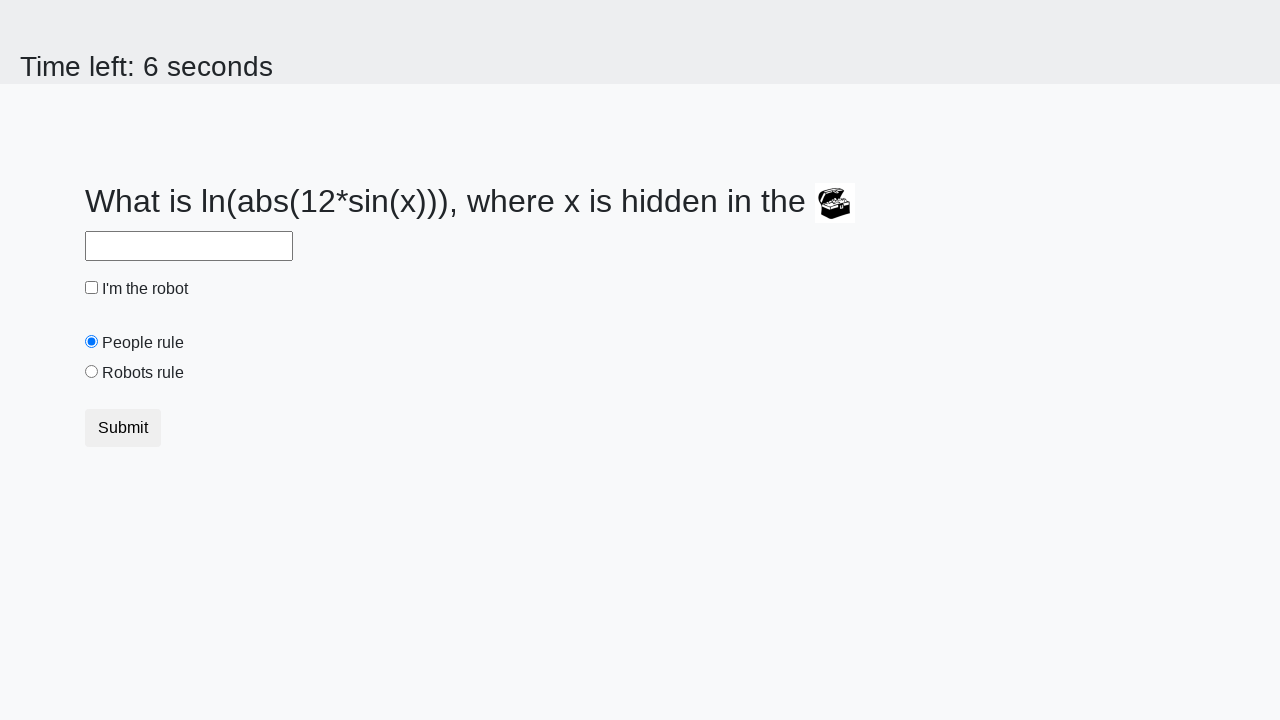

Calculated math challenge result using formula log(abs(12*sin(x))): 2.4813644932571366
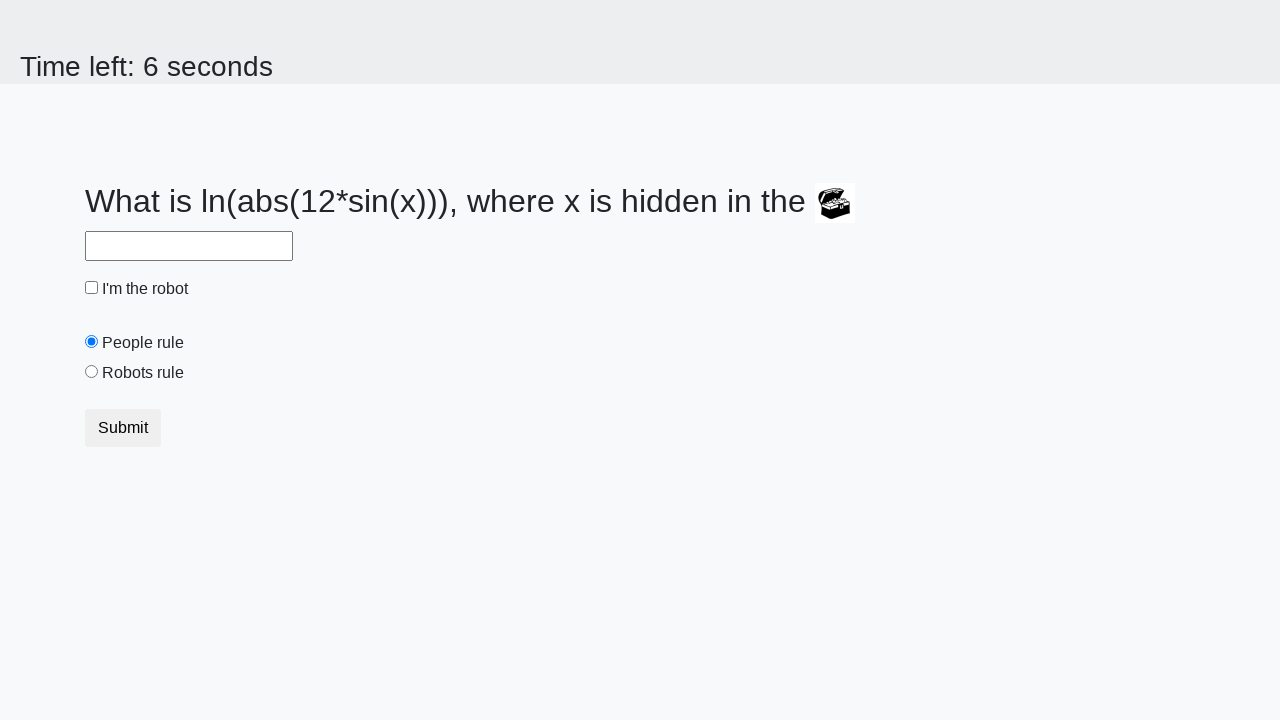

Filled answer field with calculated value: 2.4813644932571366 on input[type='text']
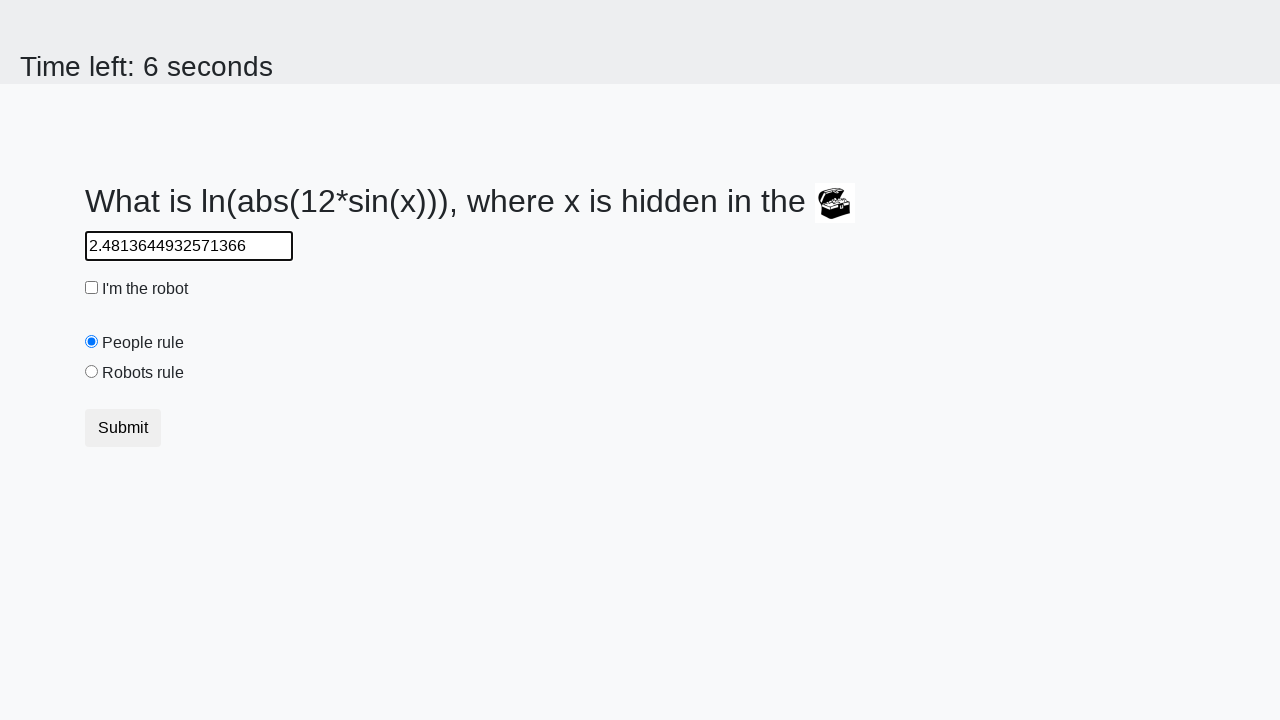

Checked the robot checkbox at (92, 288) on #robotCheckbox
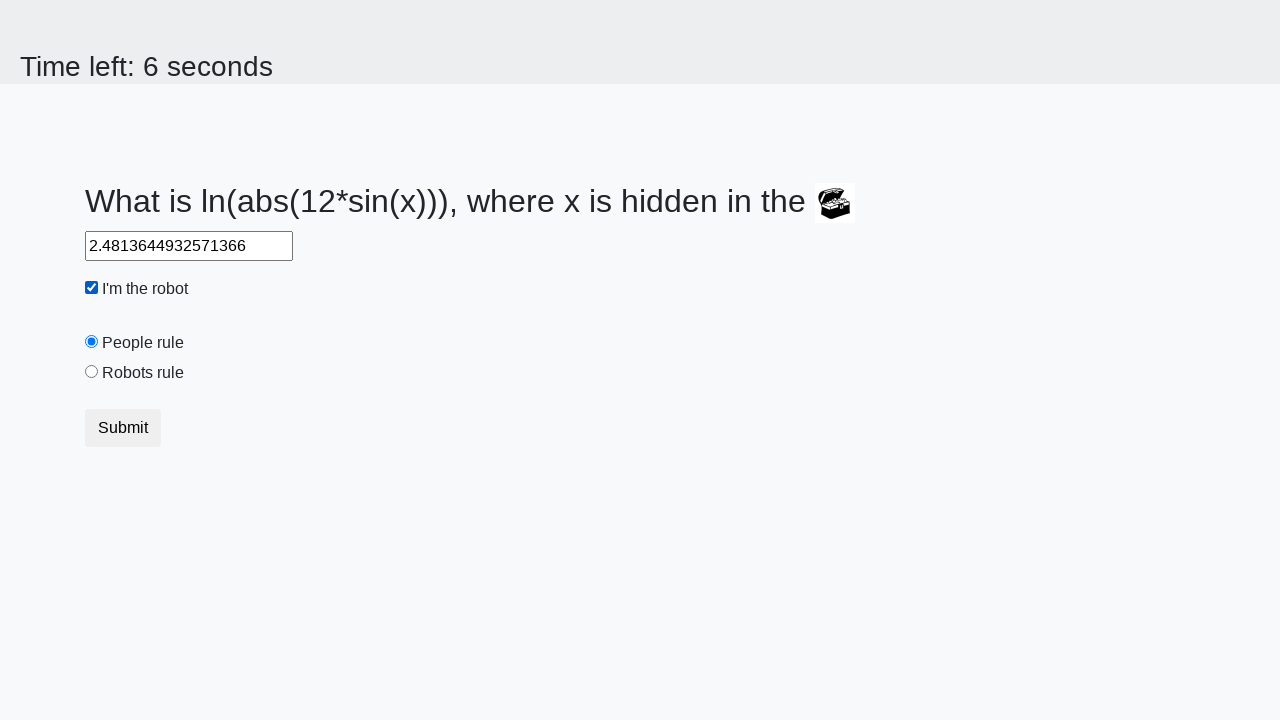

Selected the robots rule radio button at (92, 372) on #robotsRule
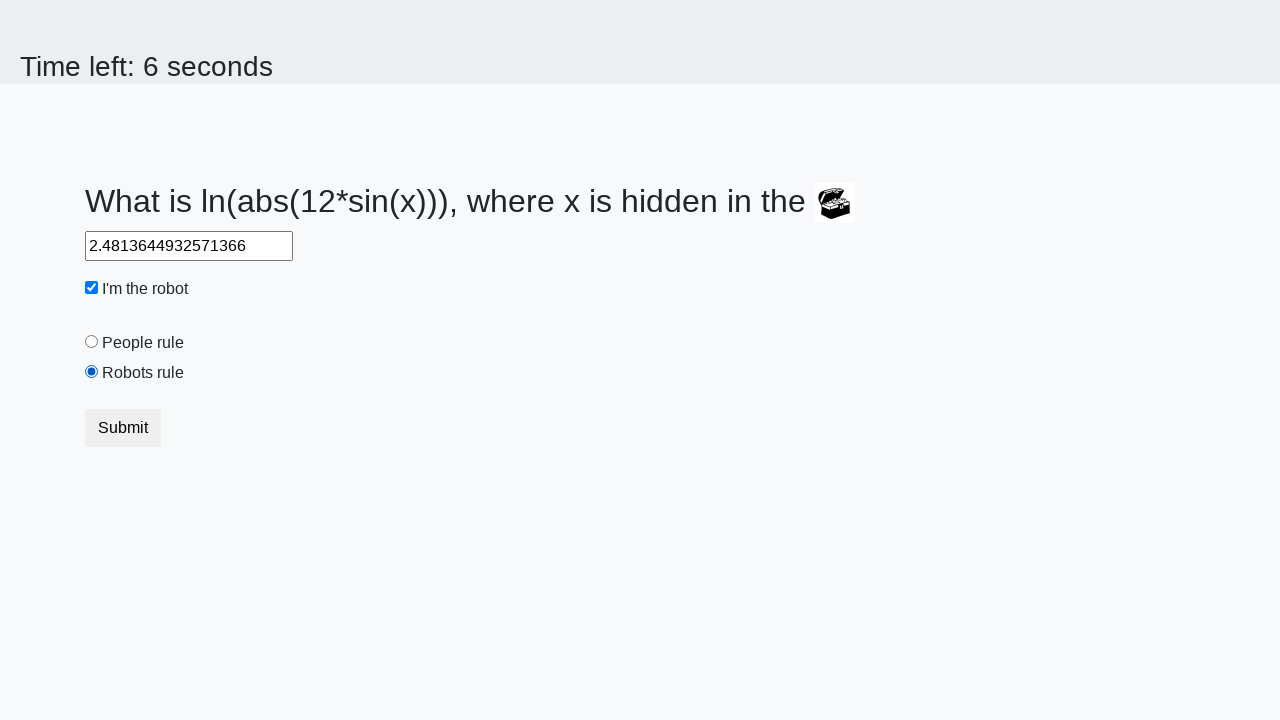

Clicked submit button to submit the form at (123, 428) on button.btn
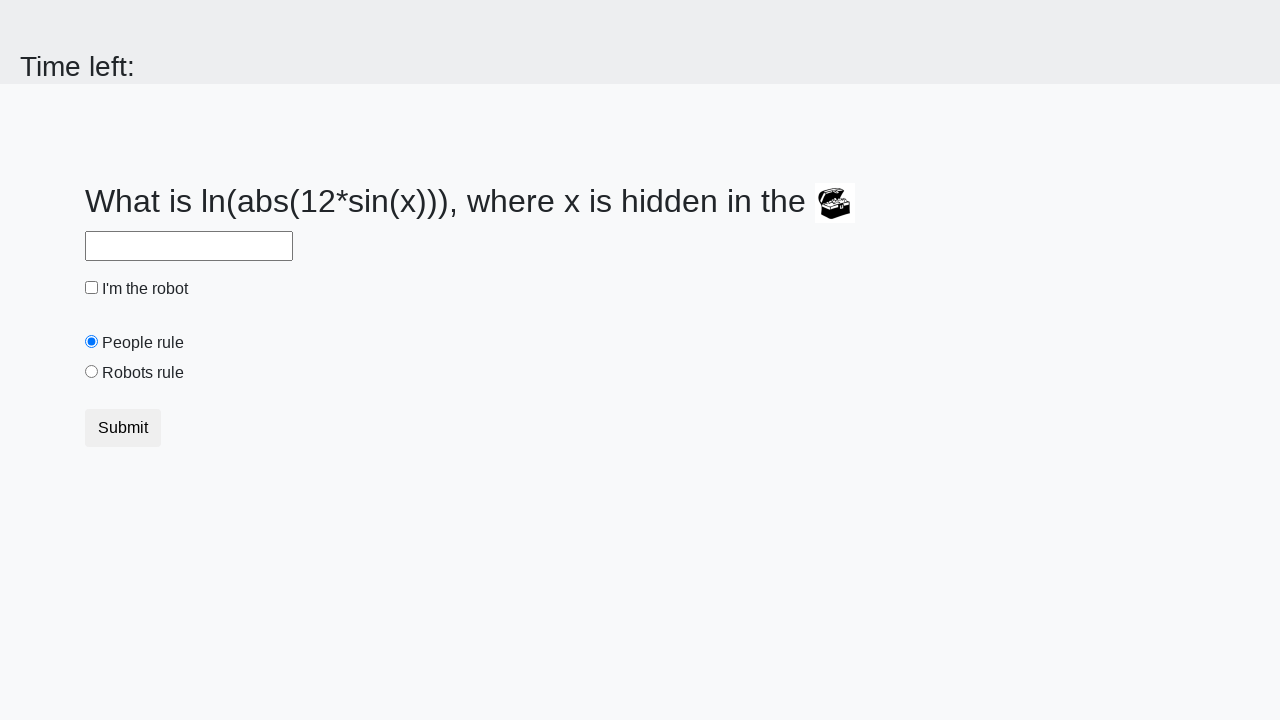

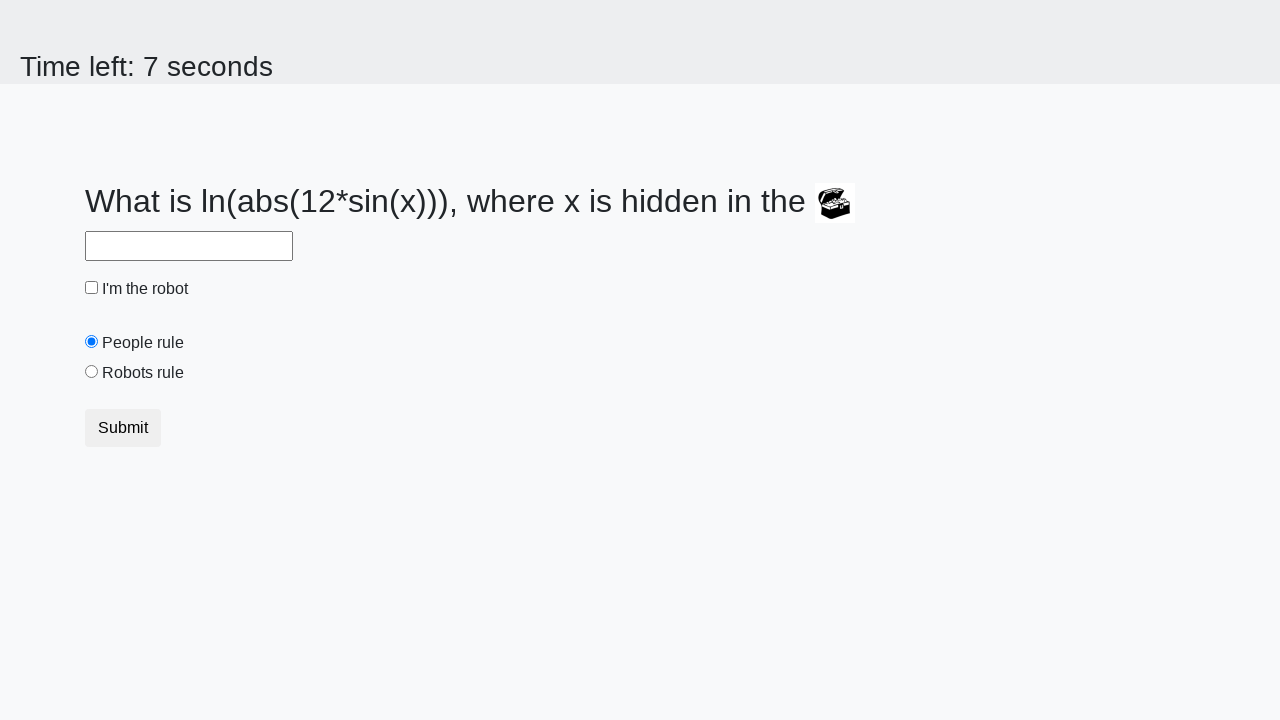